Tests drag-and-drop functionality by dragging box A onto box B and verifying that the boxes swap positions

Starting URL: https://the-internet.herokuapp.com/drag_and_drop

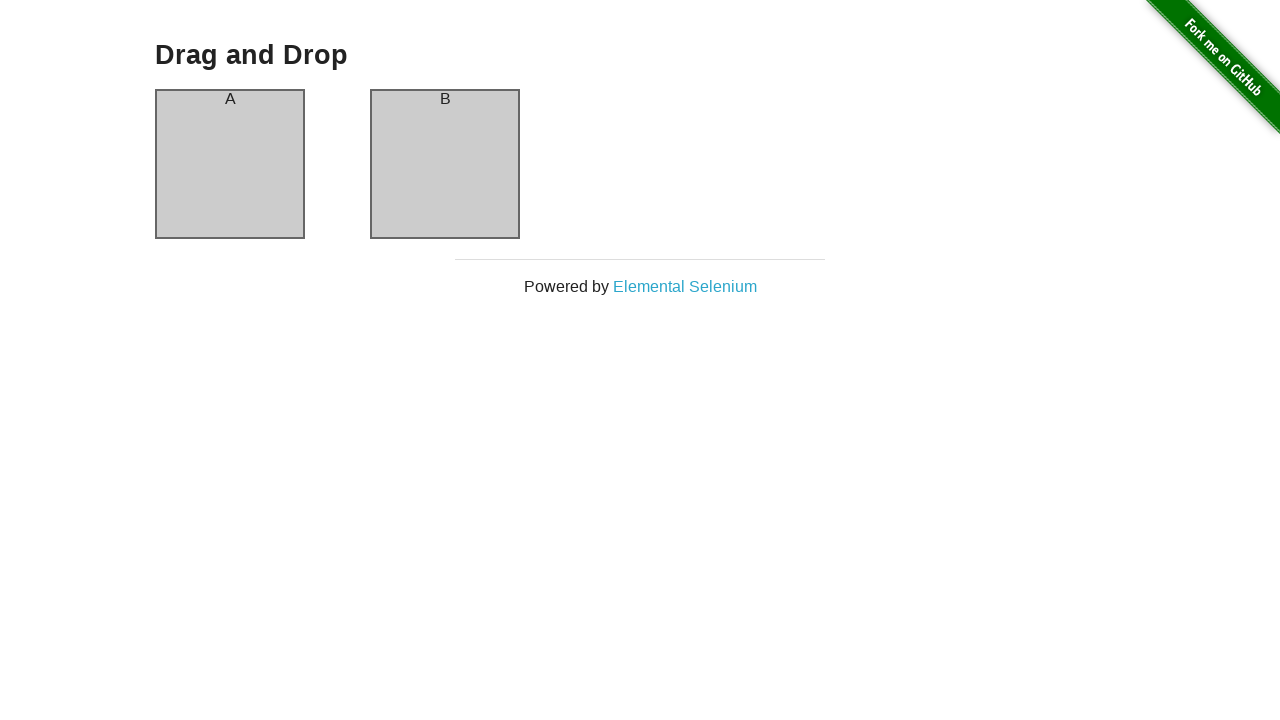

Located box A element
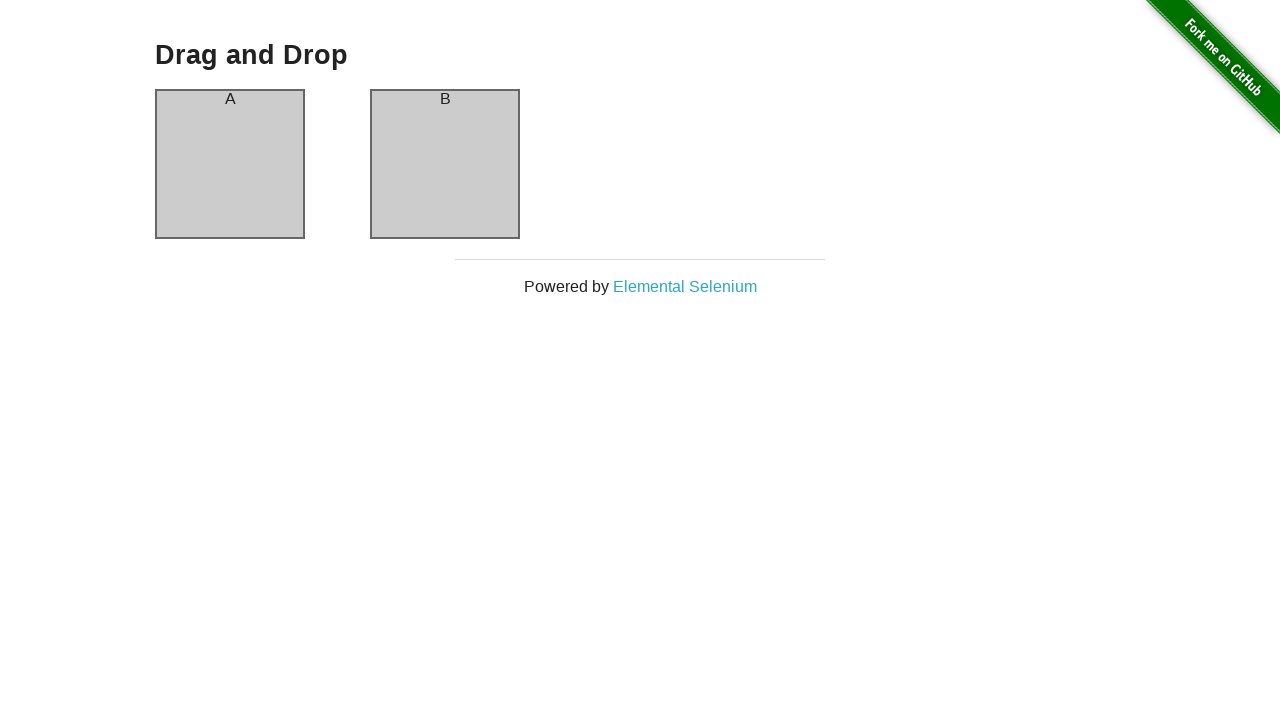

Located box B element
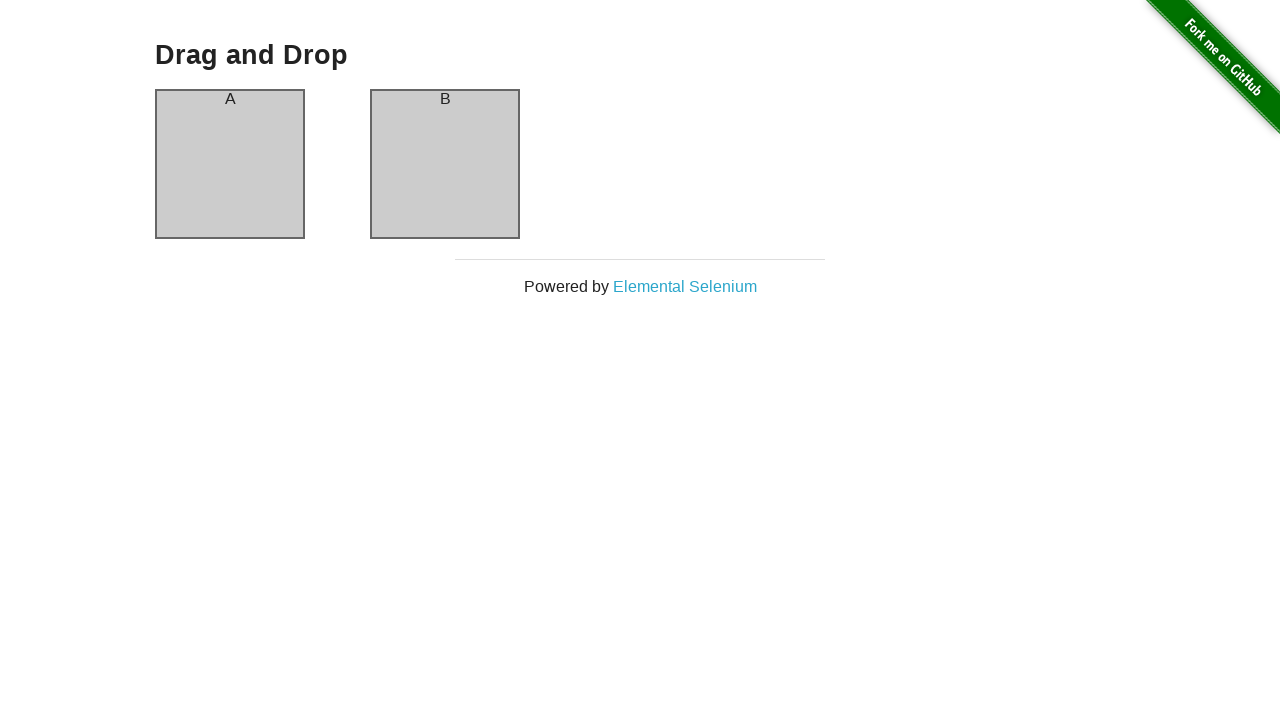

Dragged box A onto box B at (445, 164)
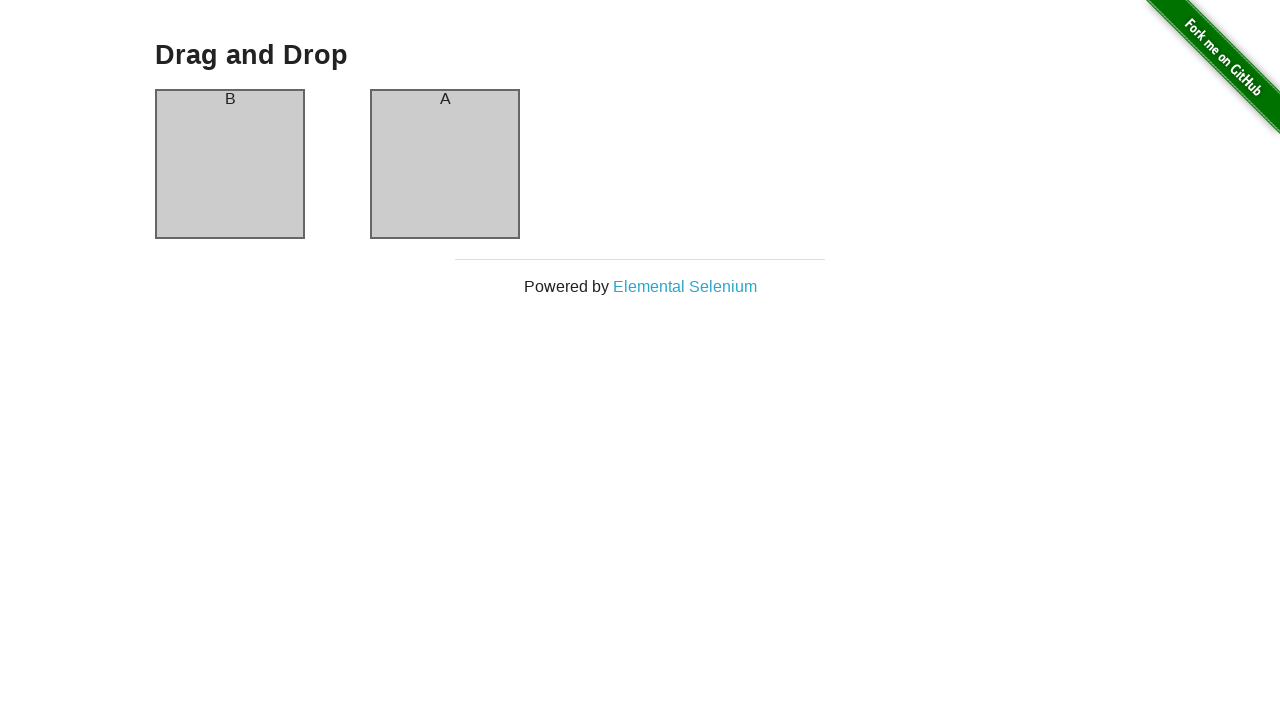

Verified box A now contains header 'B'
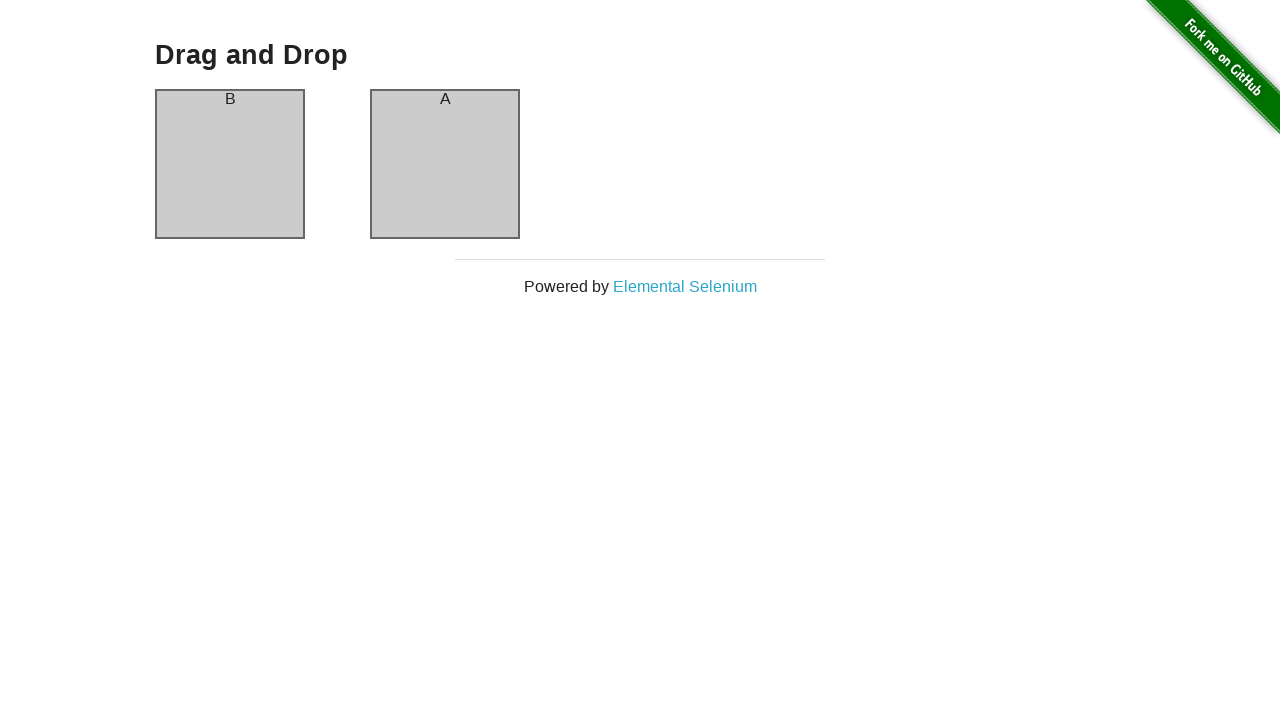

Verified box B now contains header 'A' - drag and drop successful
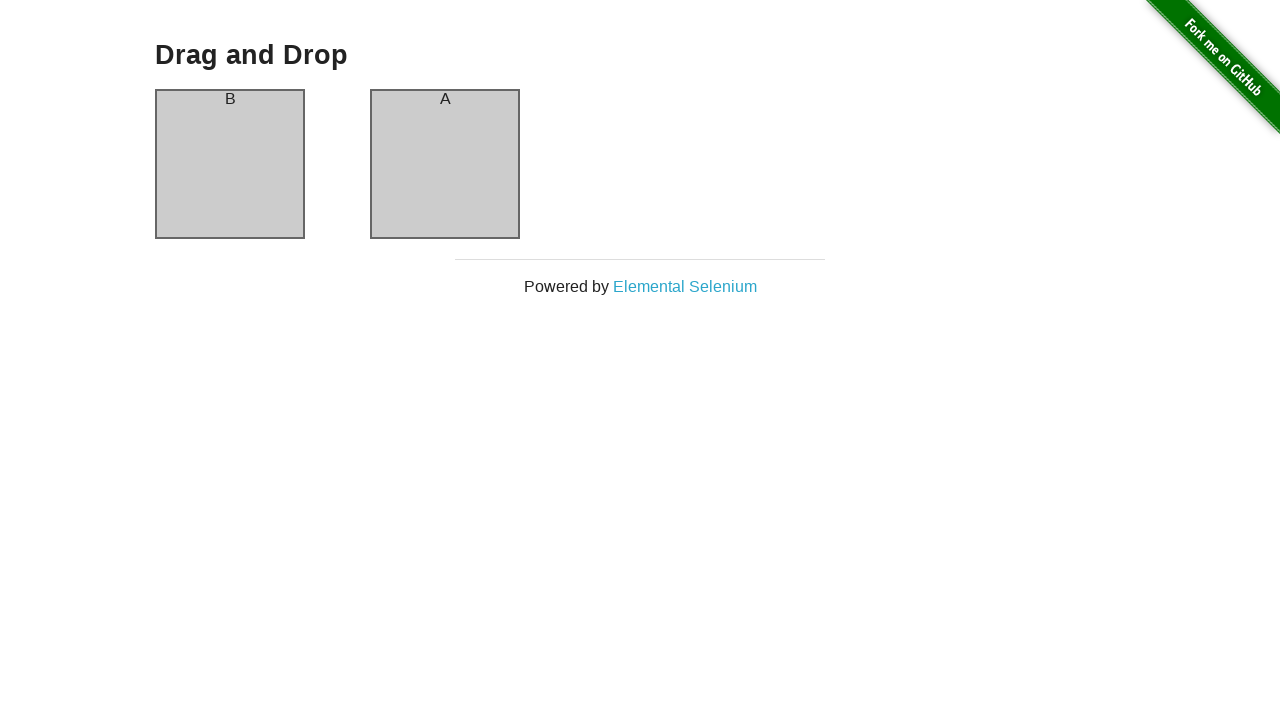

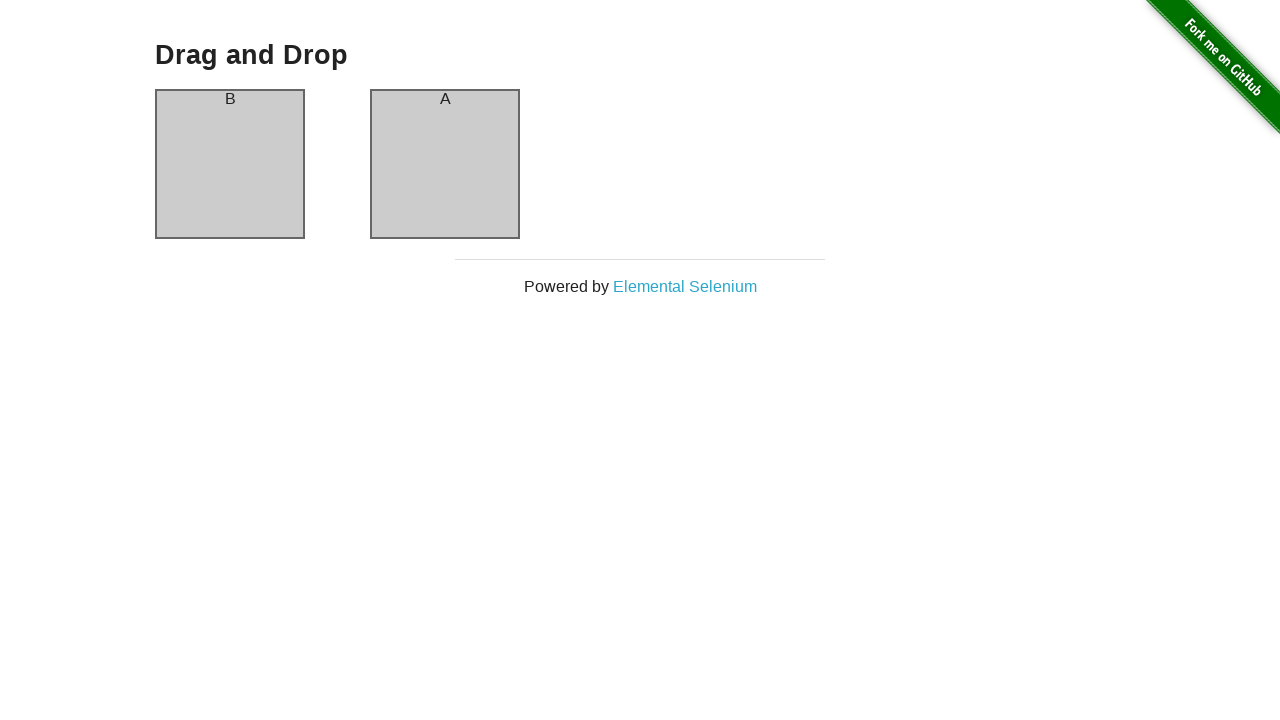